Tests dismissing a JavaScript confirm dialog by clicking the JS Confirm button and dismissing it

Starting URL: https://the-internet.herokuapp.com/javascript_alerts

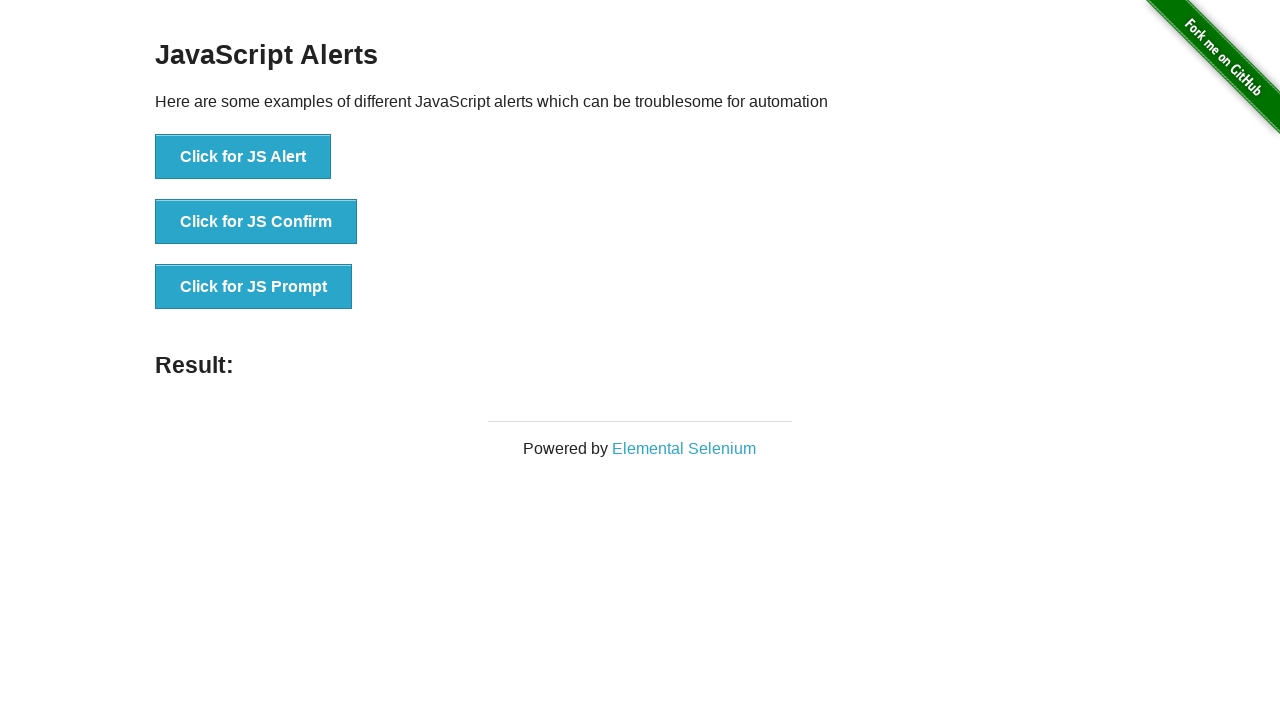

Set up dialog handler to dismiss confirm dialogs
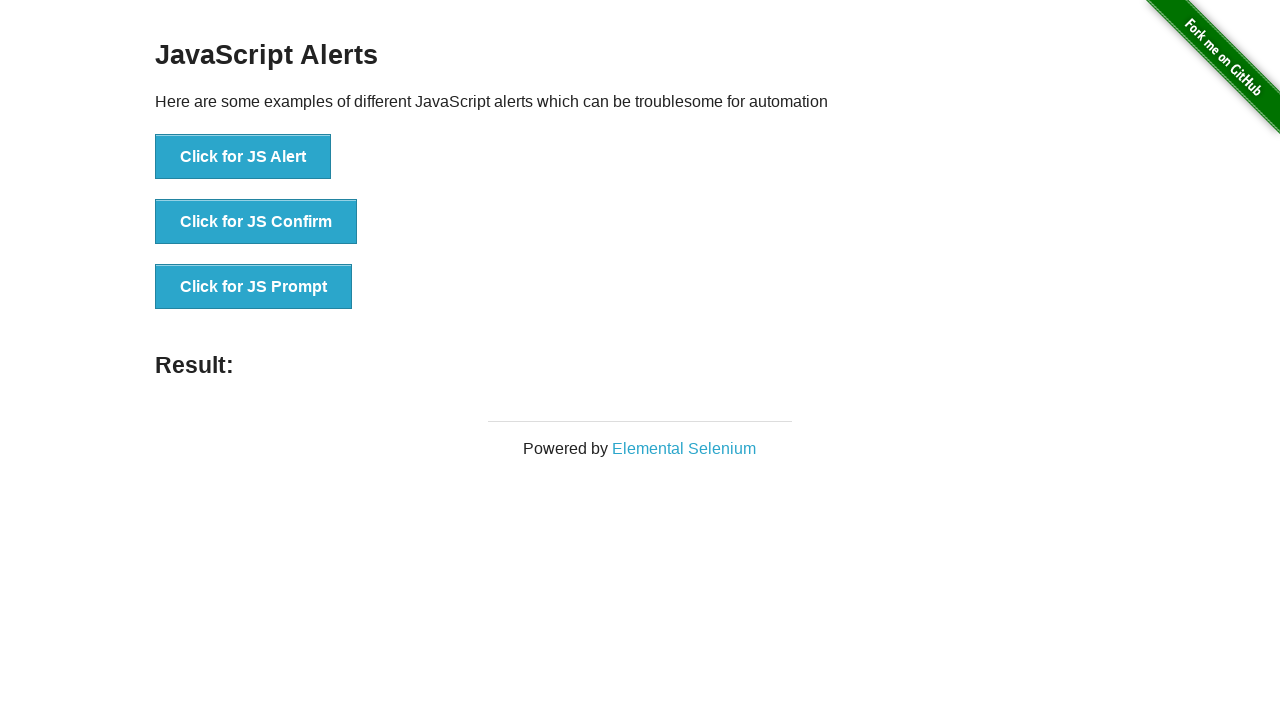

Clicked the JS Confirm button at (256, 222) on [onclick='jsConfirm()']
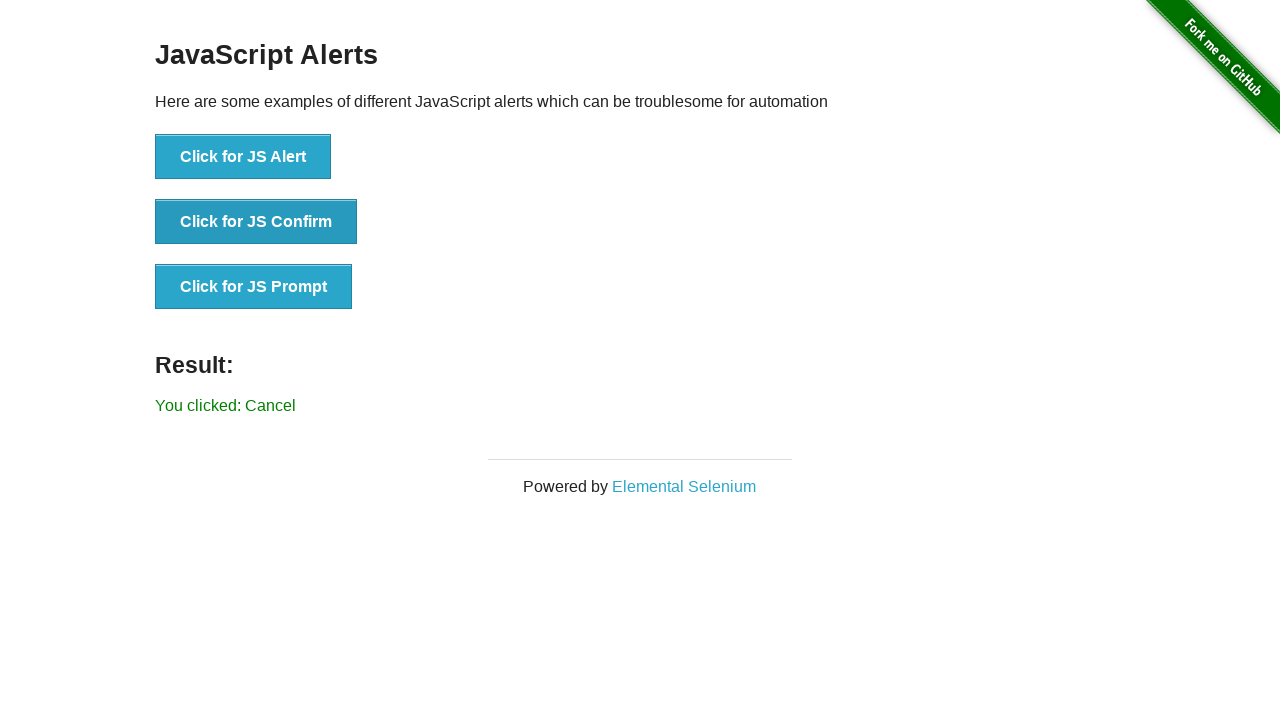

Confirmed dialog was dismissed and result element updated
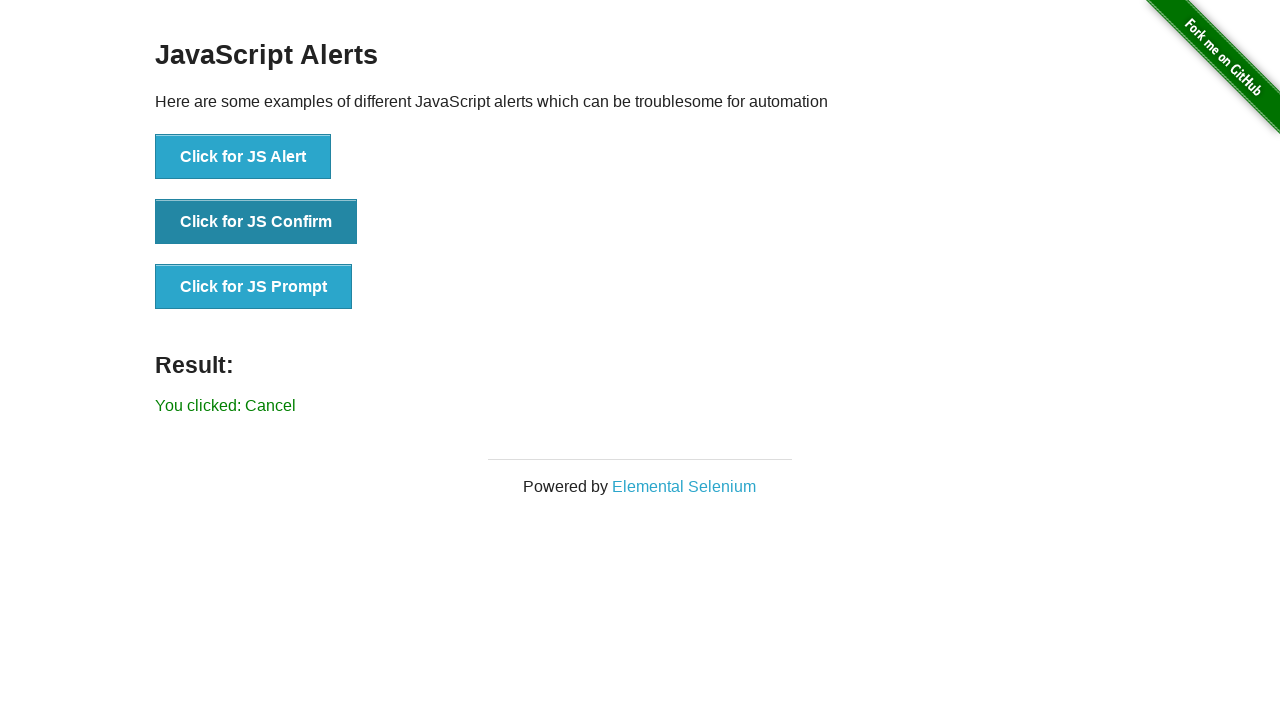

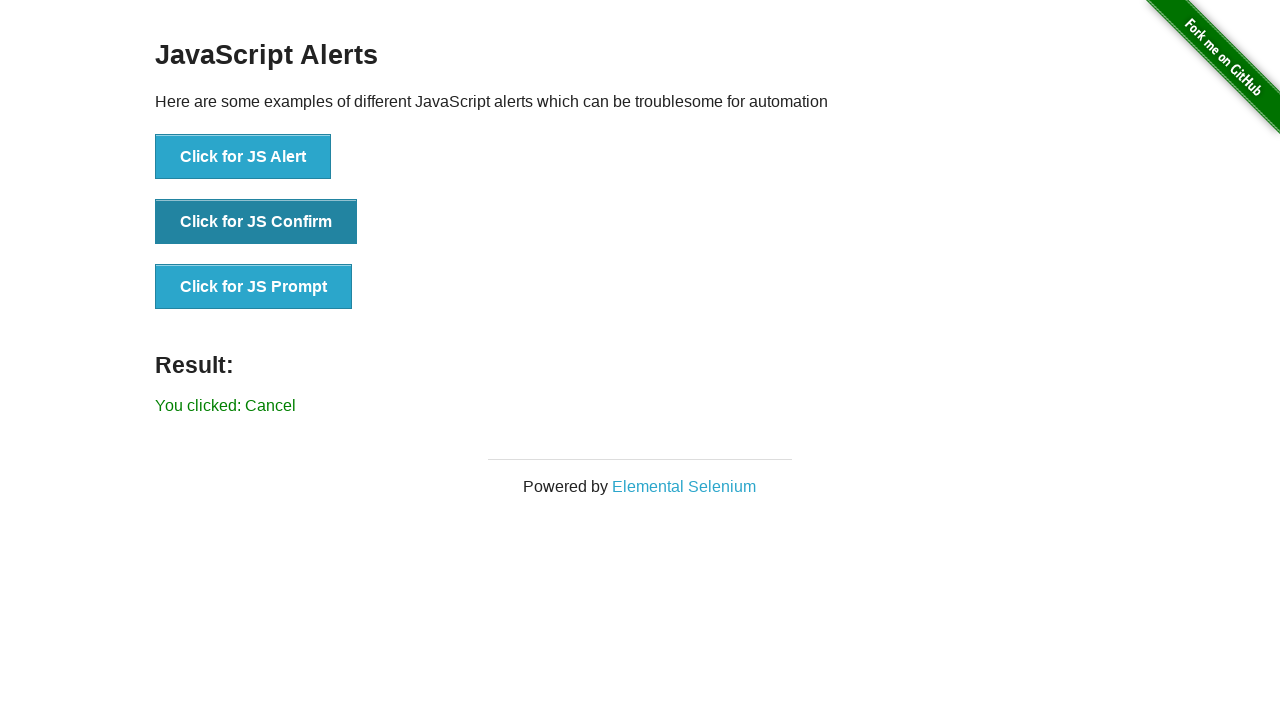